Tests dynamic content interaction by clicking a reveal button to show hidden content

Starting URL: https://www.selenium.dev/selenium/web/dynamic.html

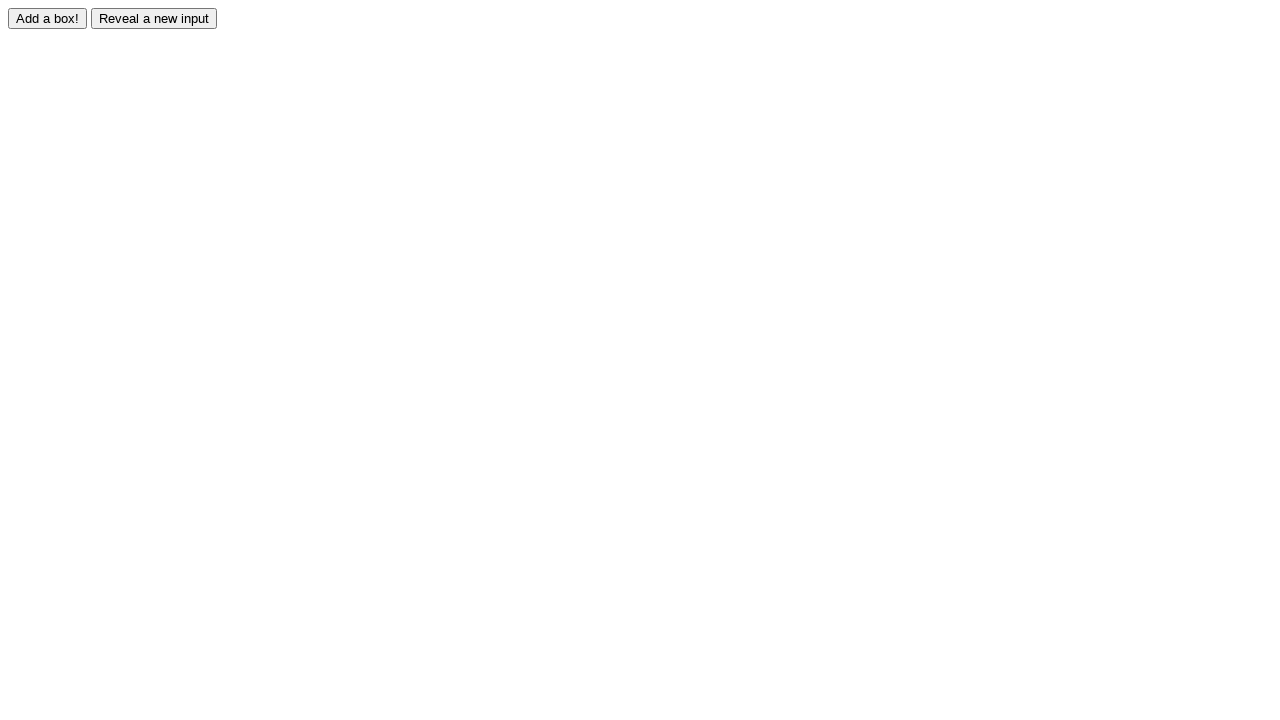

Clicked reveal button to show hidden content at (154, 18) on #reveal
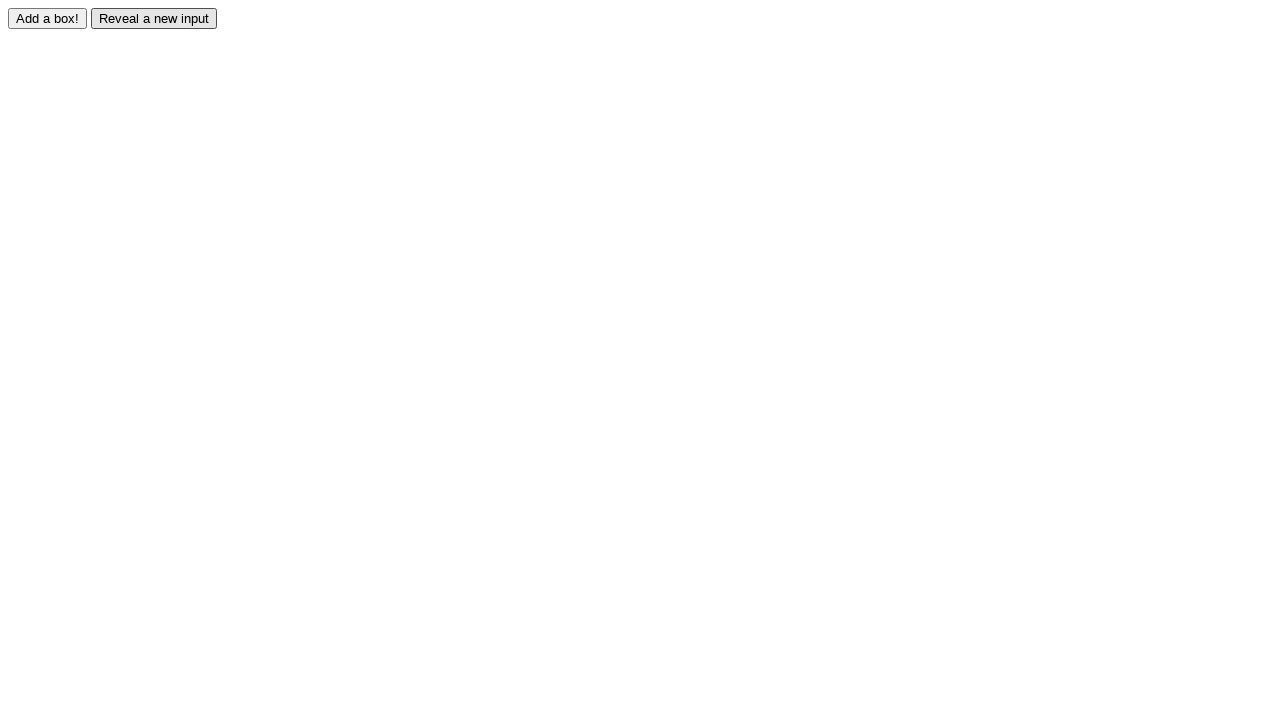

Revealed element became visible
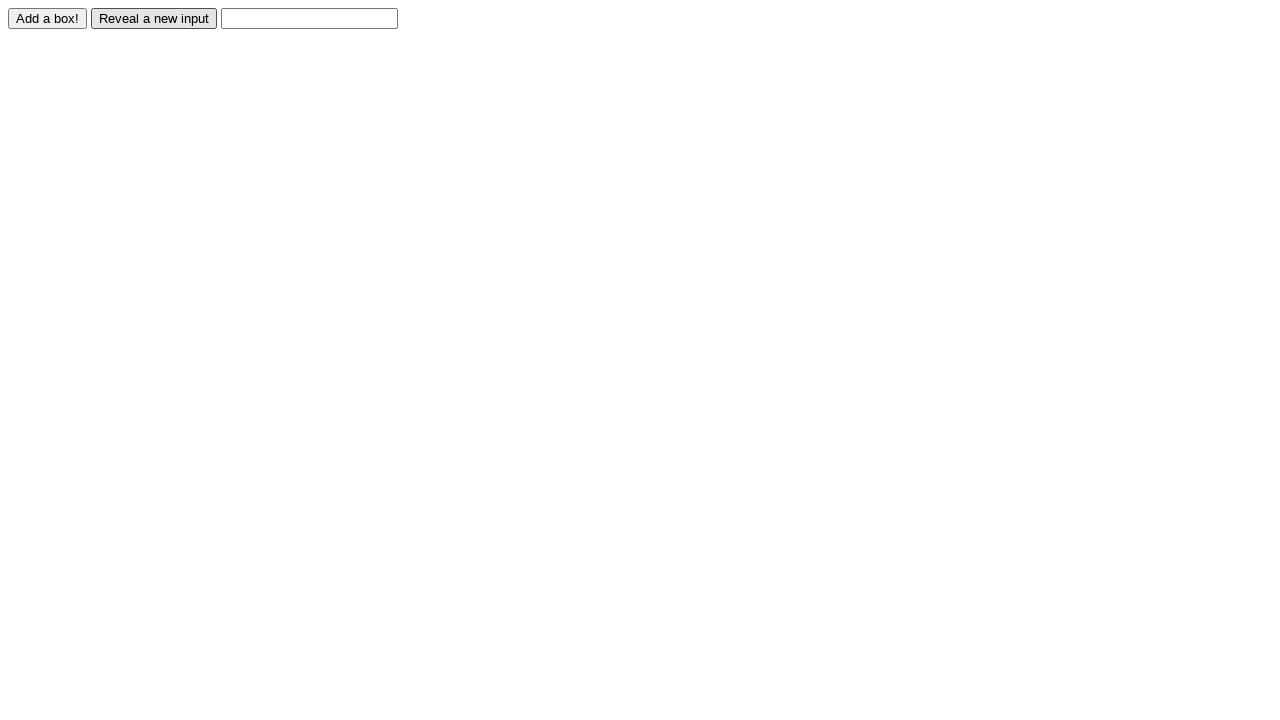

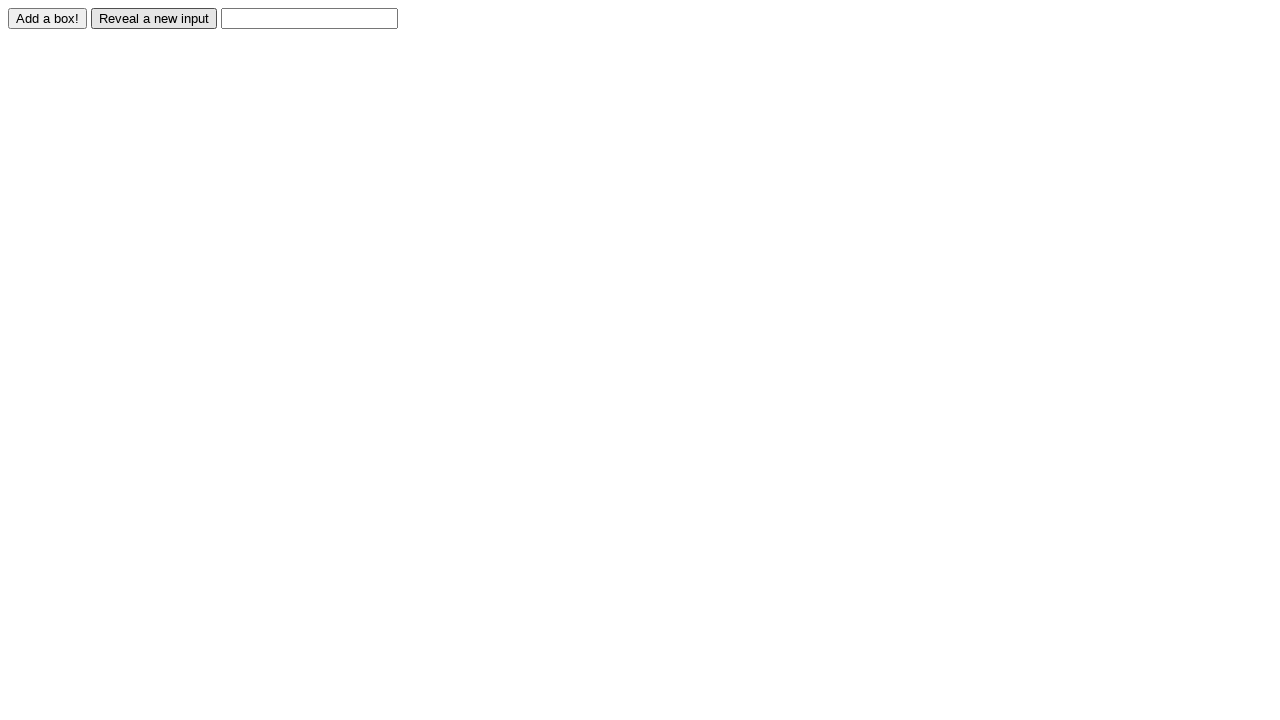